Tests the ng-bootstrap alert component by clicking a "Change message" button and verifying that the alert message changes after clicking.

Starting URL: https://ng-bootstrap.github.io/#/components/alert/examples

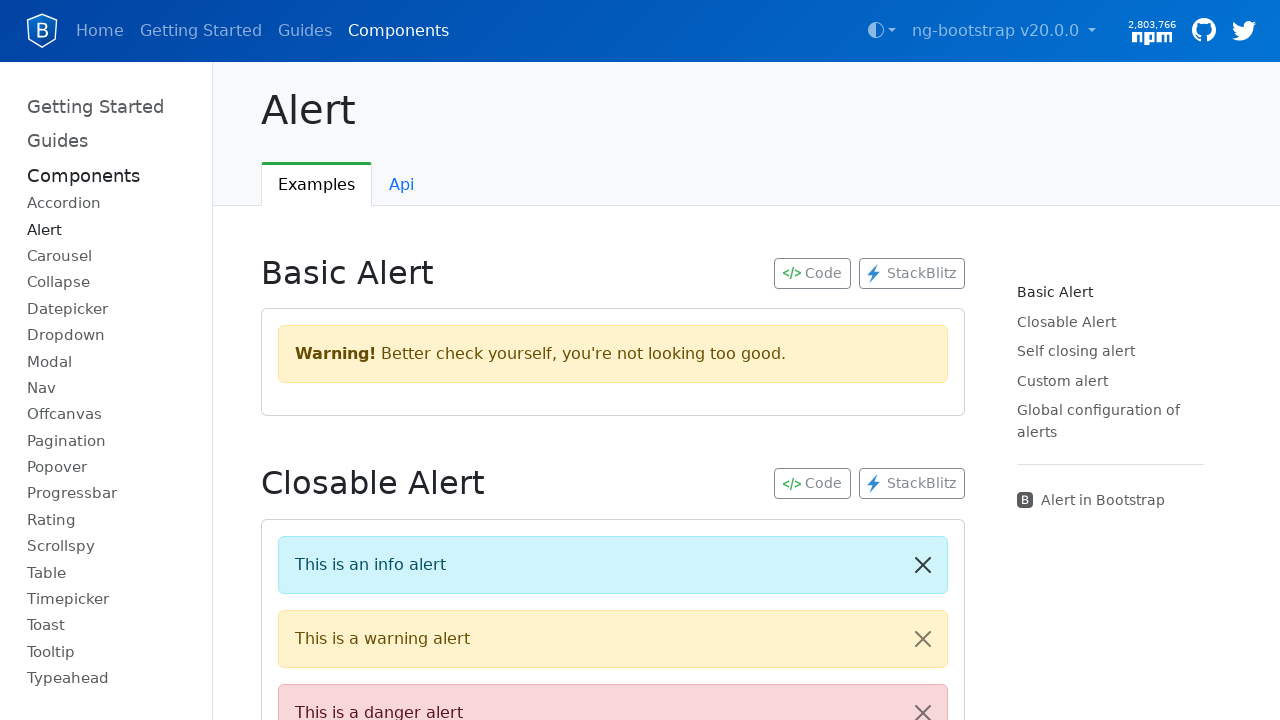

Clicked 'Change message' button to trigger first alert at (360, 360) on //button[contains(text(),'Change message')]
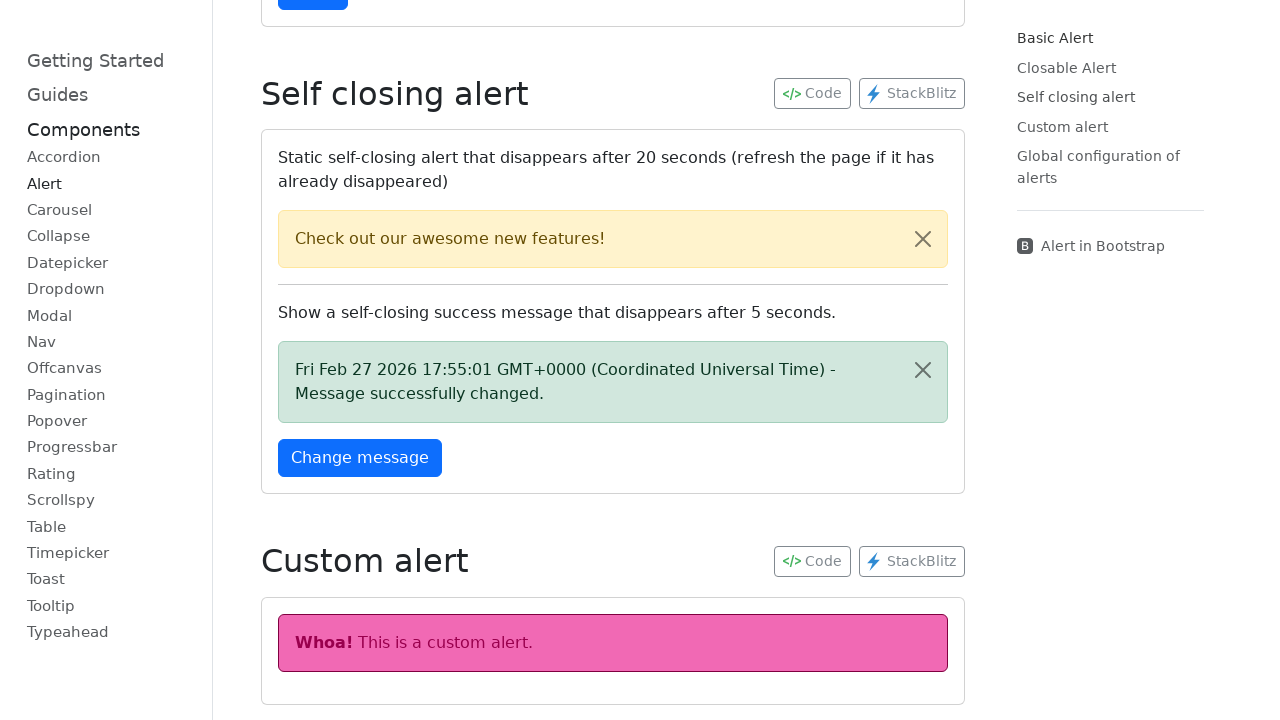

Alert element became visible
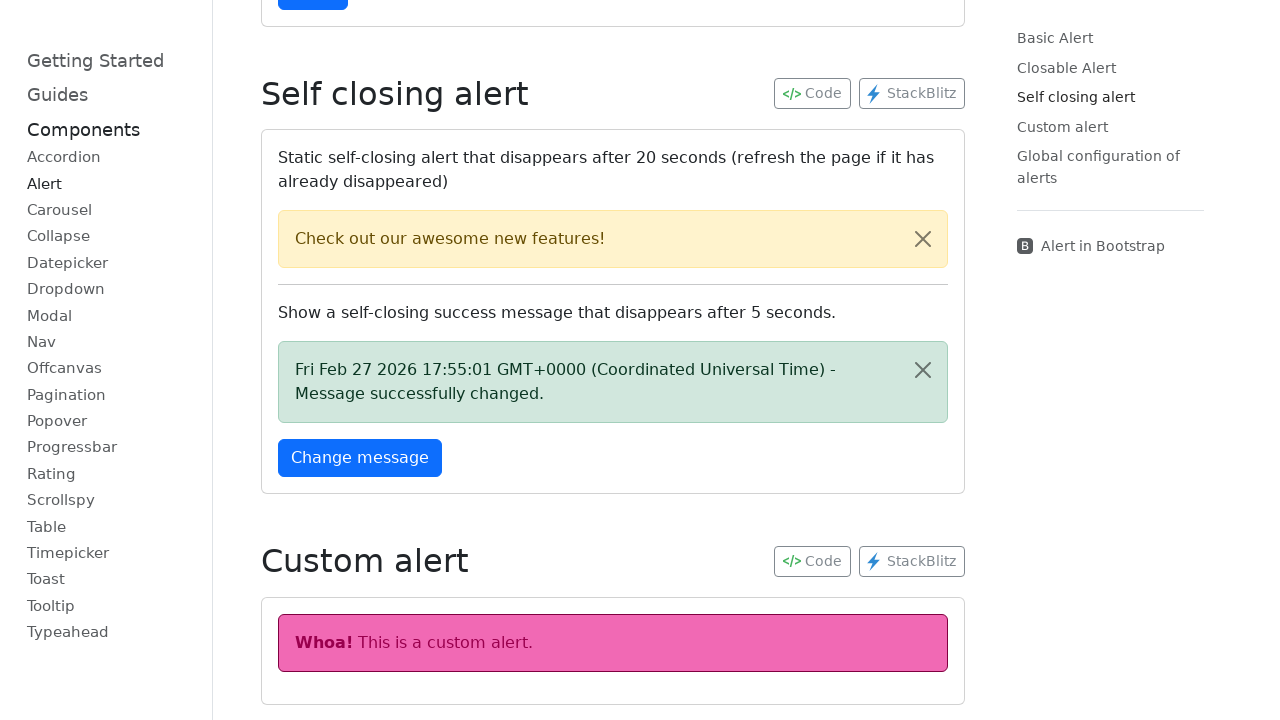

Retrieved initial alert text: 'Fri Feb 27 2026 17:55:01 GMT+0000 (Coordinated Universal Time) - Message successfully changed.'
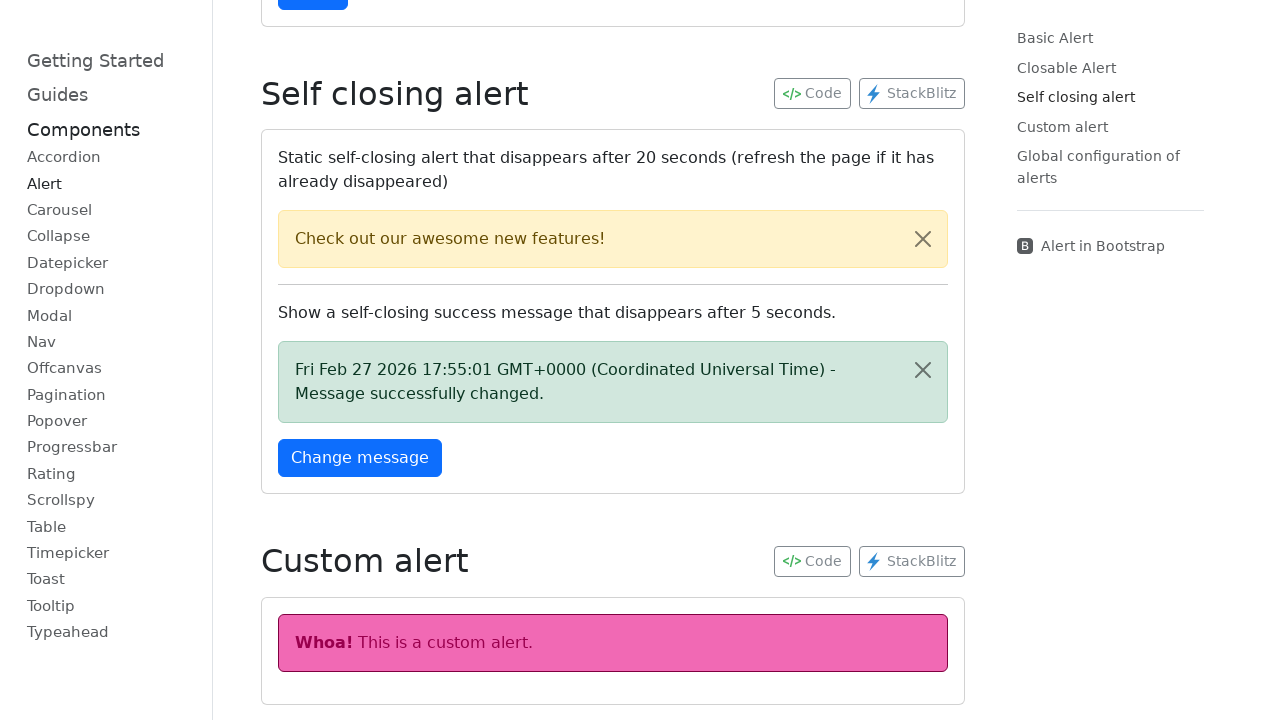

Waited 1500ms for state change
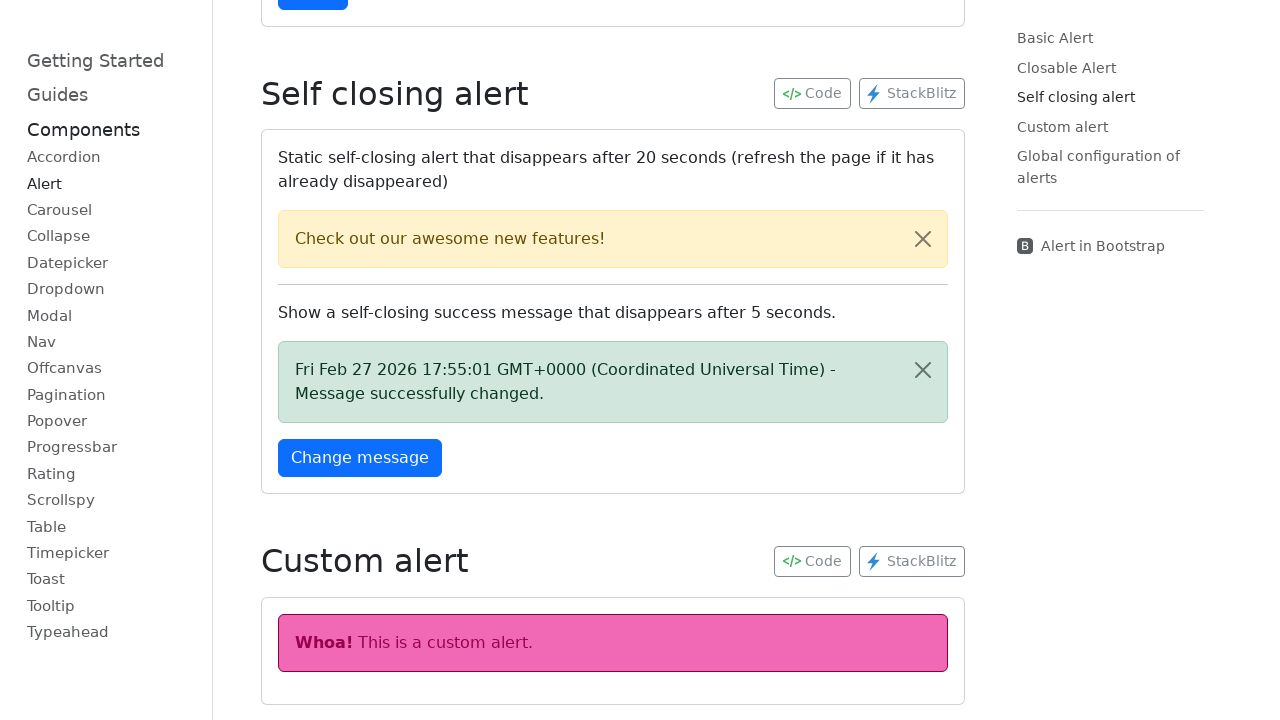

Clicked 'Change message' button again to change alert message at (360, 458) on //button[contains(text(),'Change message')]
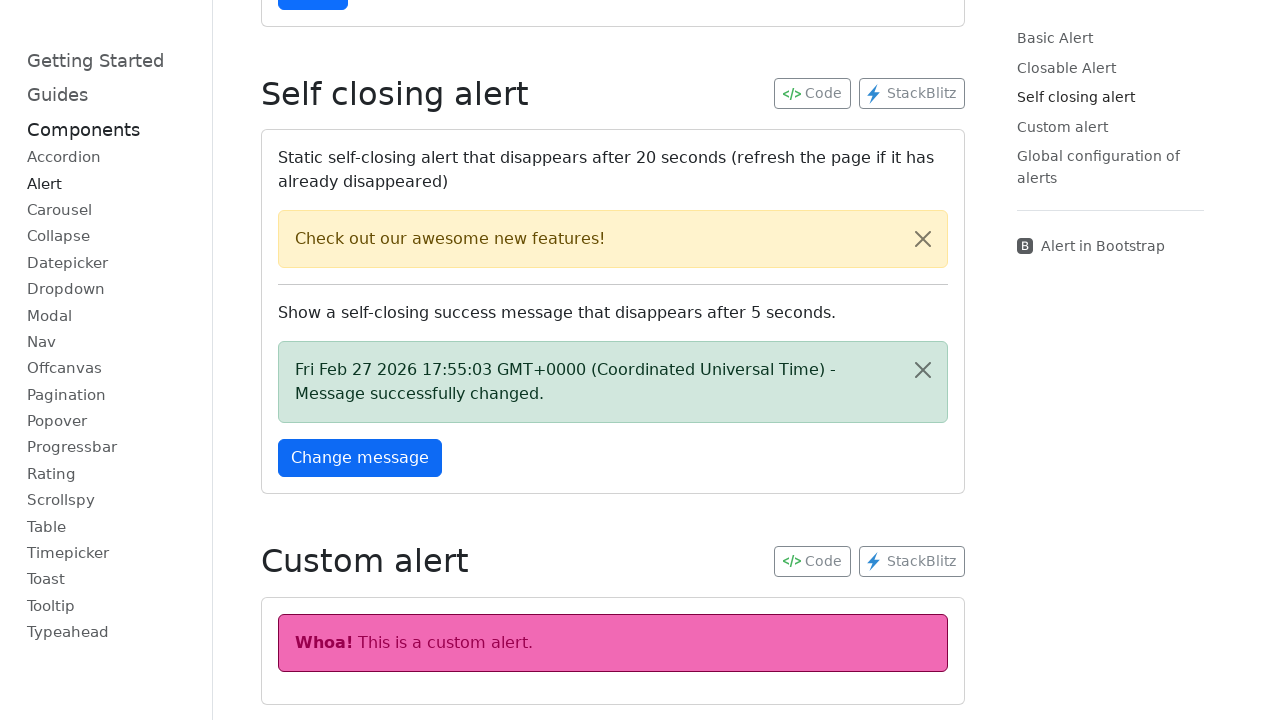

Alert element is visible after second click
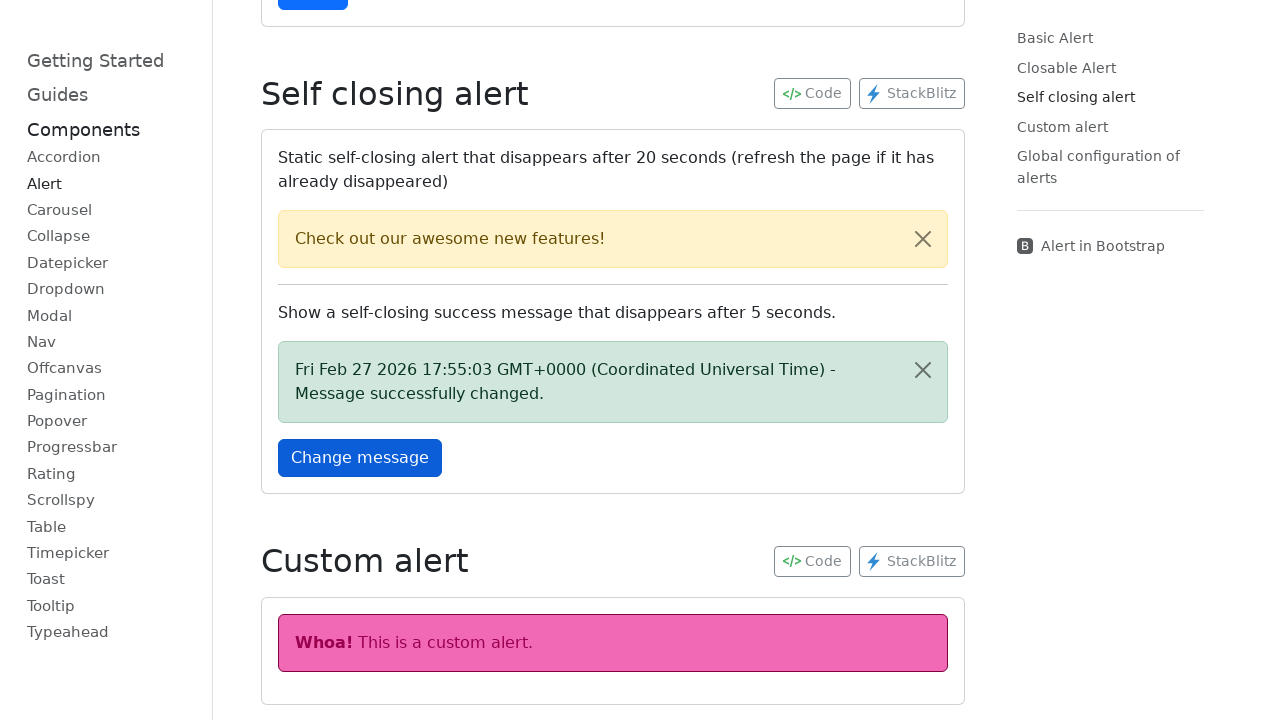

Retrieved updated alert text: 'Fri Feb 27 2026 17:55:03 GMT+0000 (Coordinated Universal Time) - Message successfully changed.'
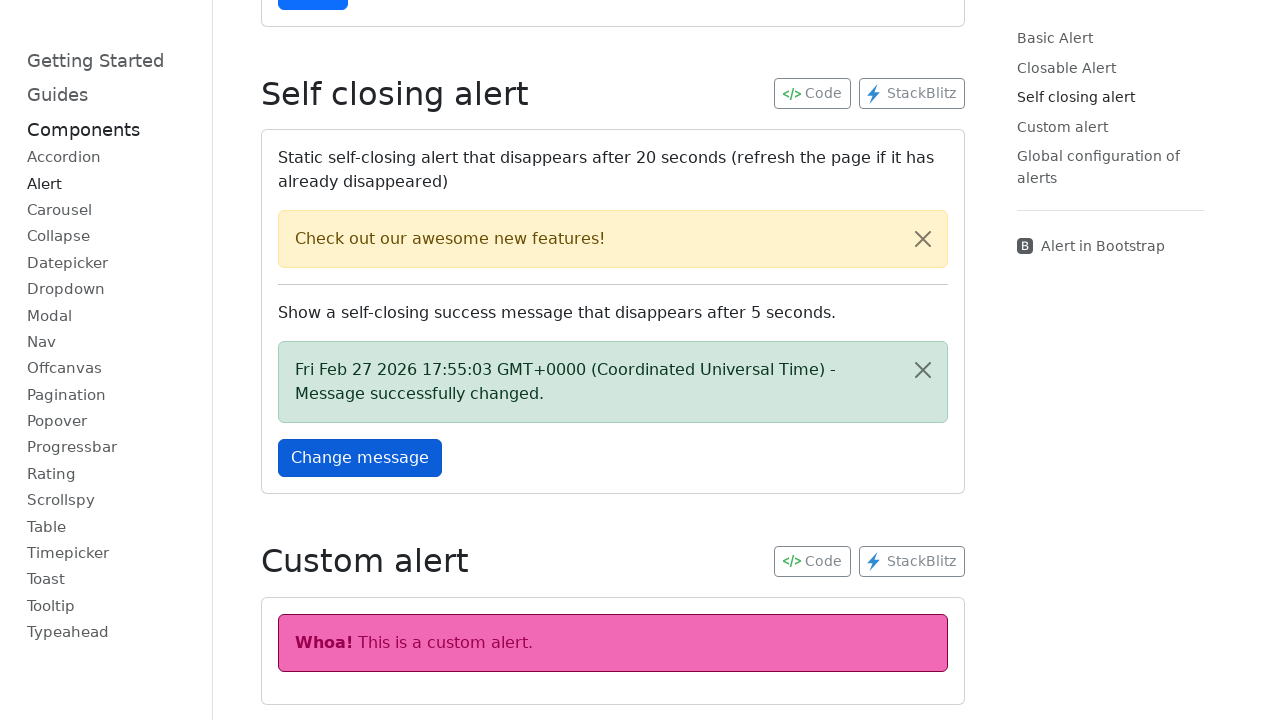

Assertion passed: alert message changed after second click
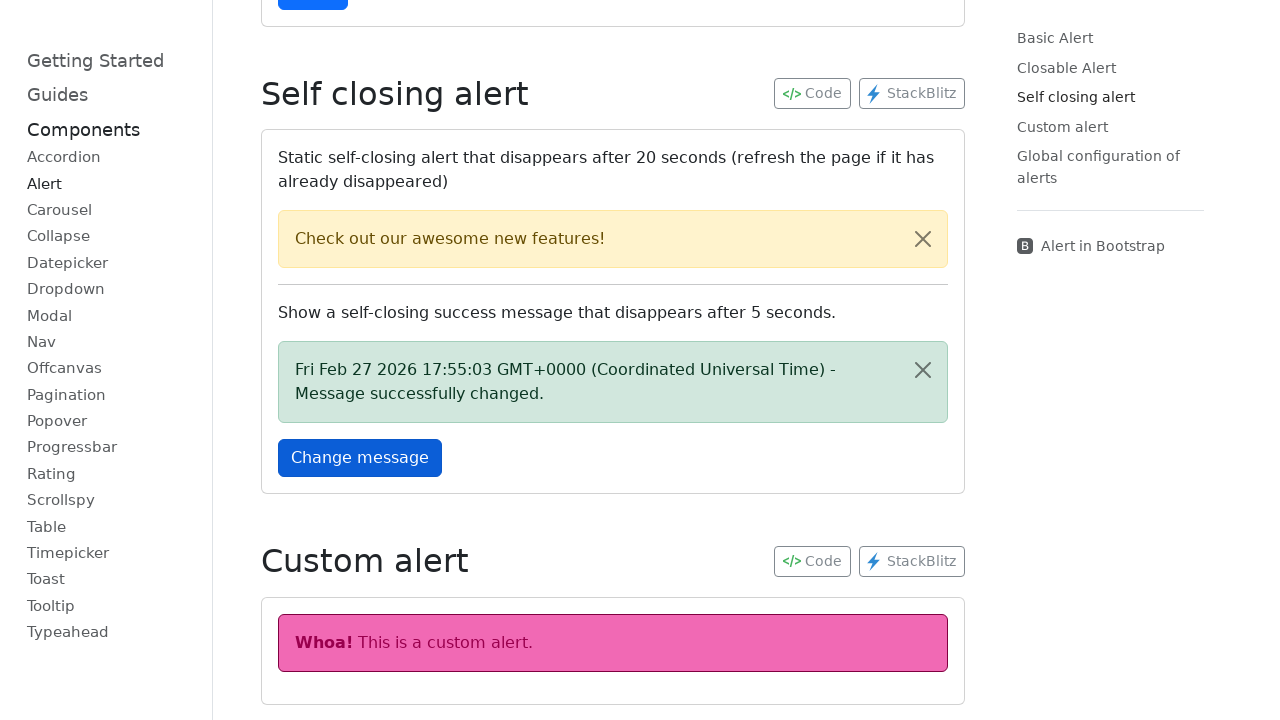

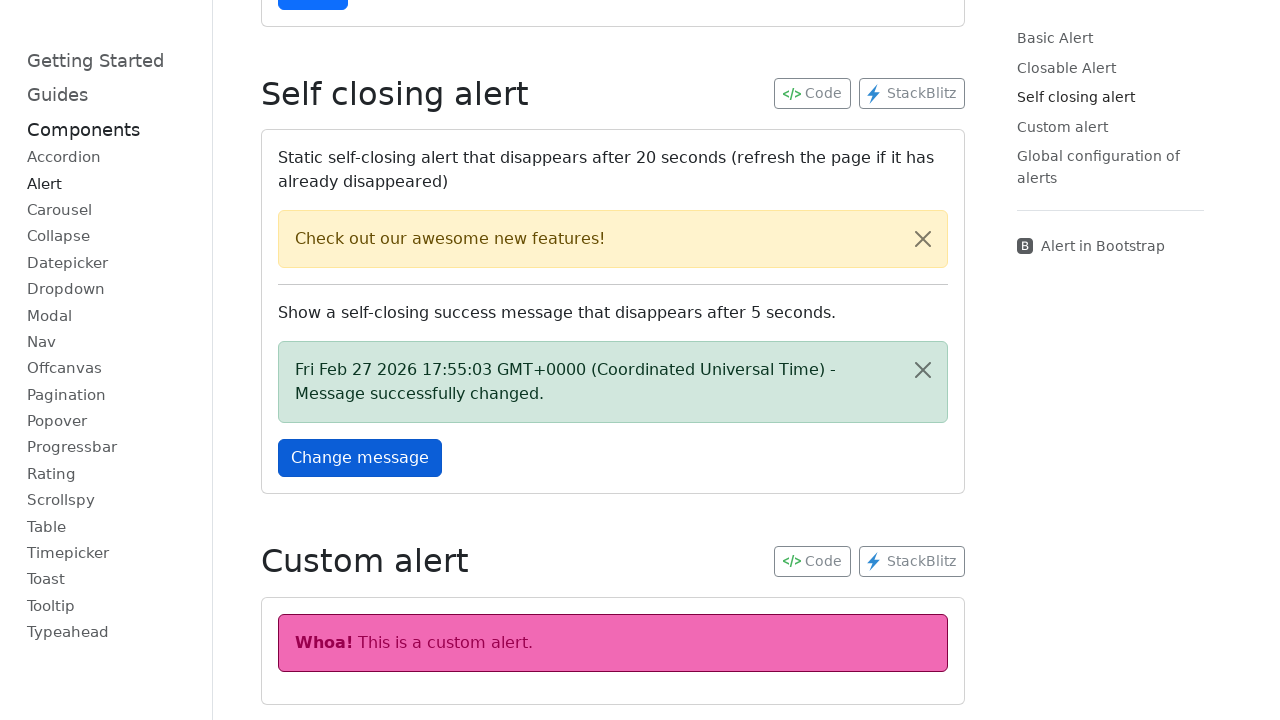